Navigates to Flipkart homepage and verifies the page loads by checking the title

Starting URL: https://www.flipkart.com/

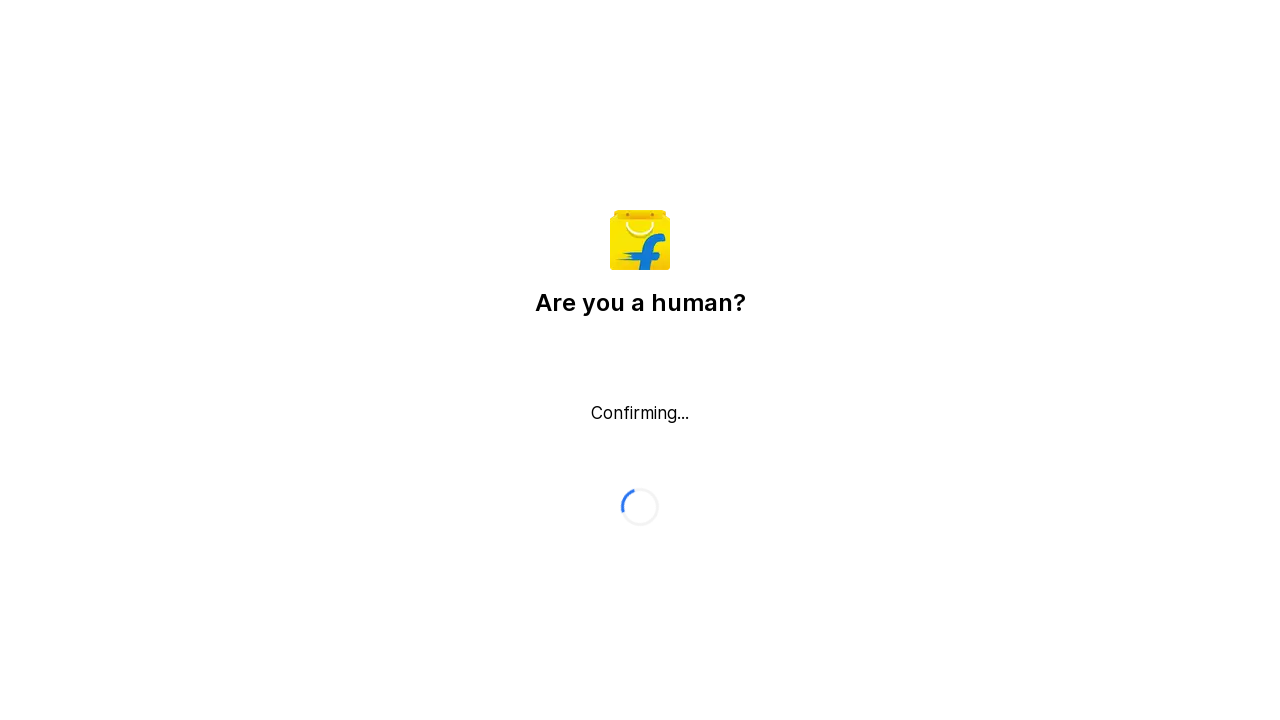

Waited for page to reach networkidle state
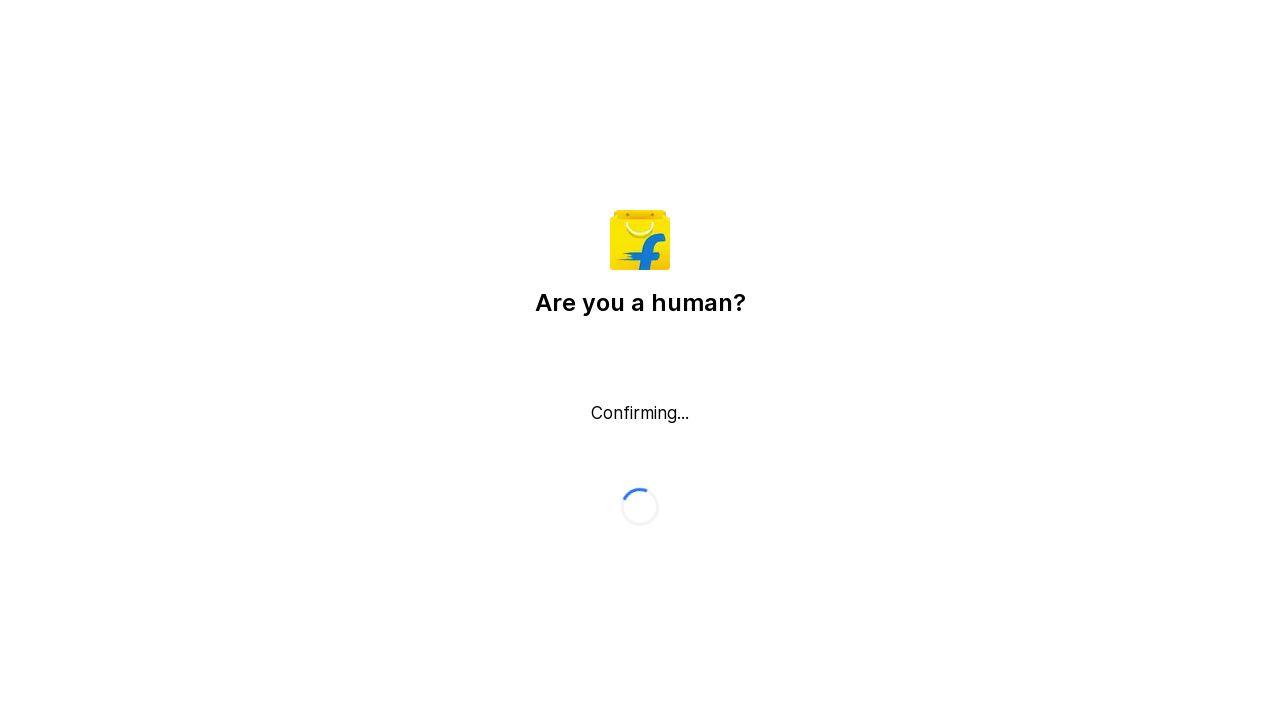

Retrieved page title: Flipkart reCAPTCHA
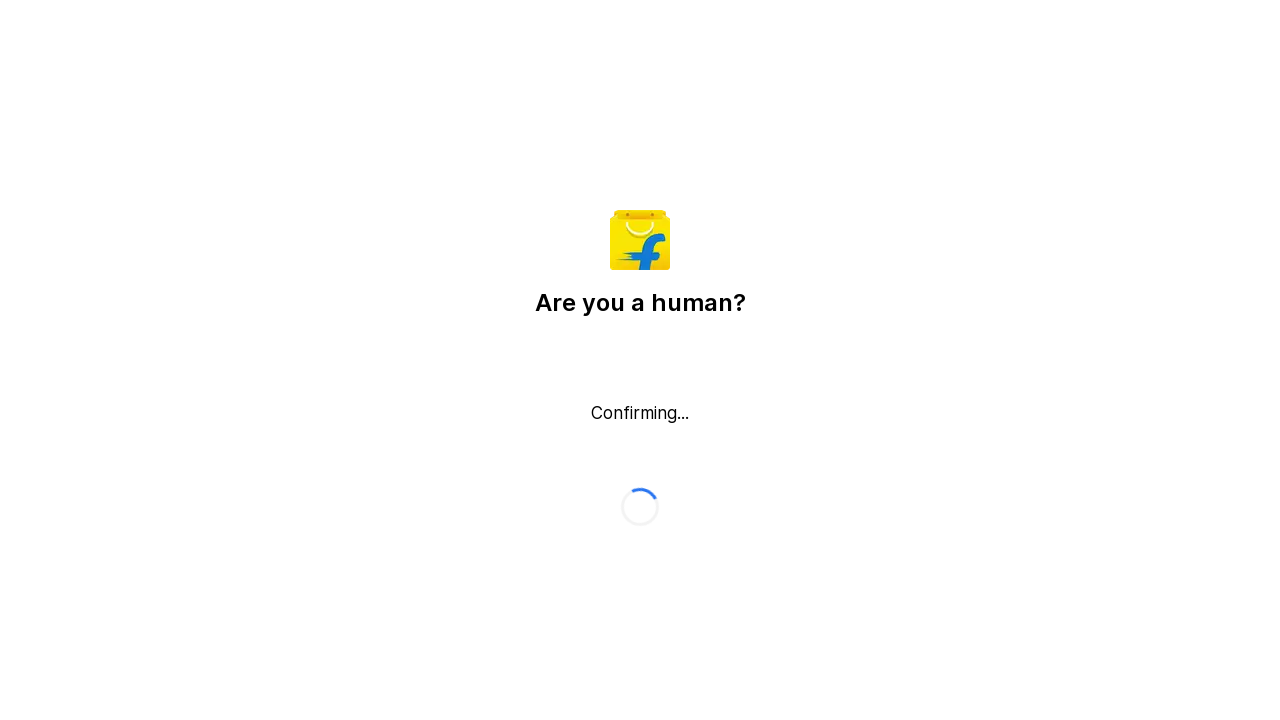

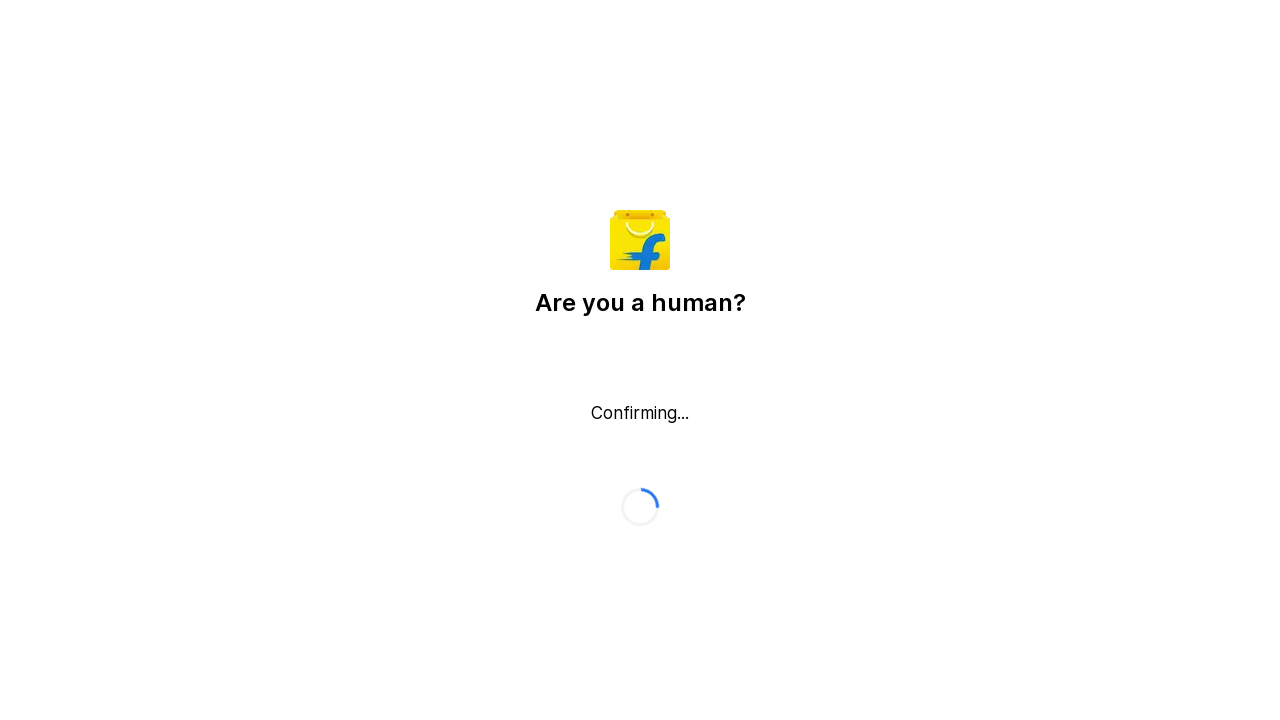